Tests that Clear completed button is hidden when no items are completed

Starting URL: https://demo.playwright.dev/todomvc

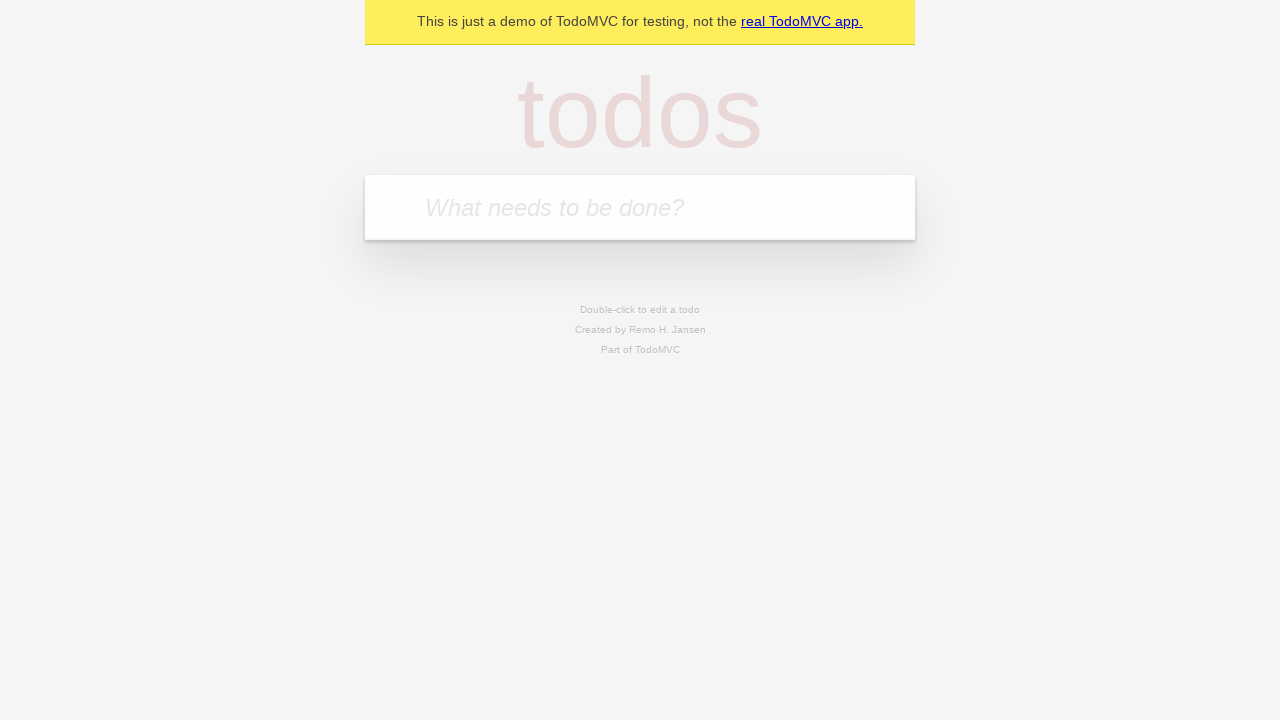

Filled input field with 'buy some cheese' on internal:attr=[placeholder="What needs to be done?"i]
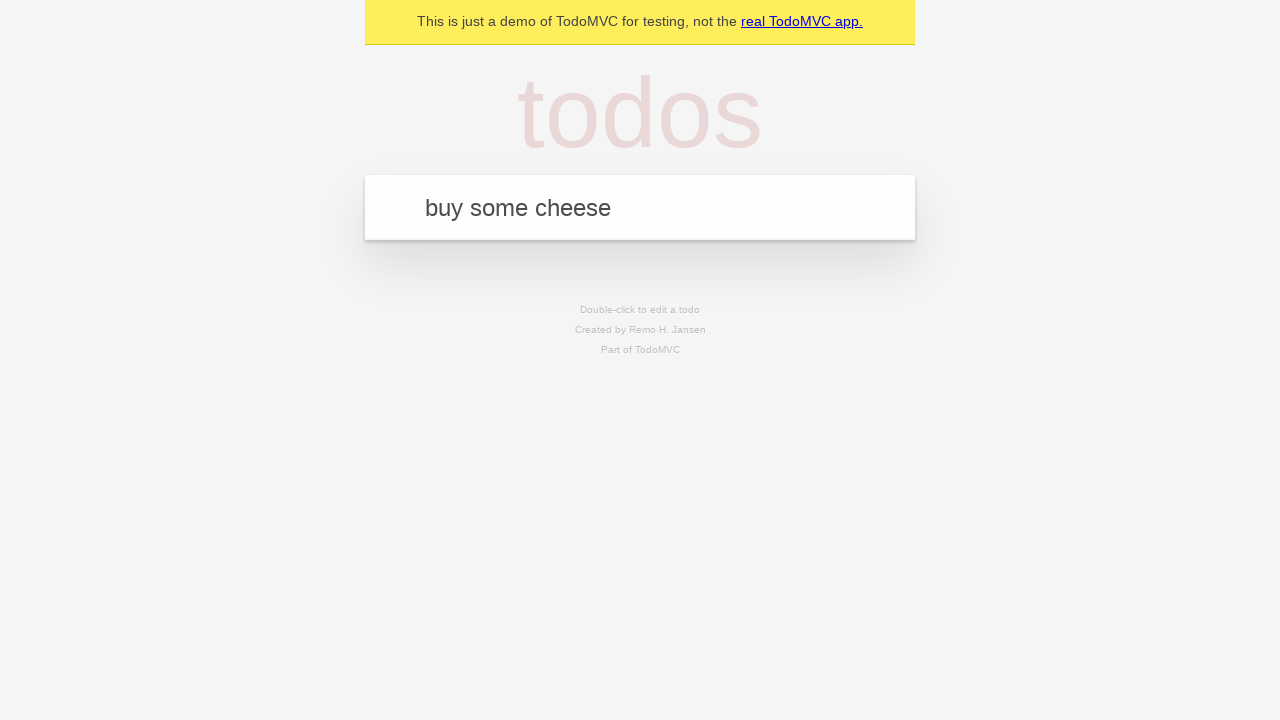

Pressed Enter to add first todo item on internal:attr=[placeholder="What needs to be done?"i]
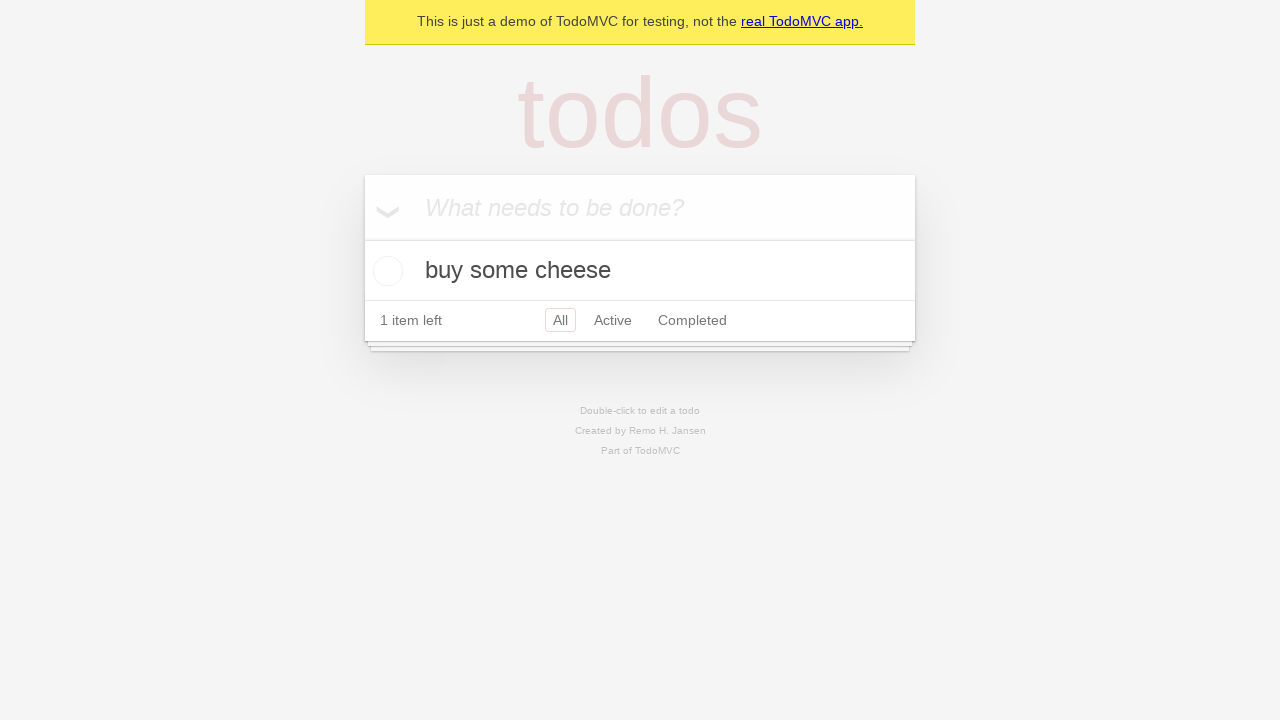

Filled input field with 'feed the cat' on internal:attr=[placeholder="What needs to be done?"i]
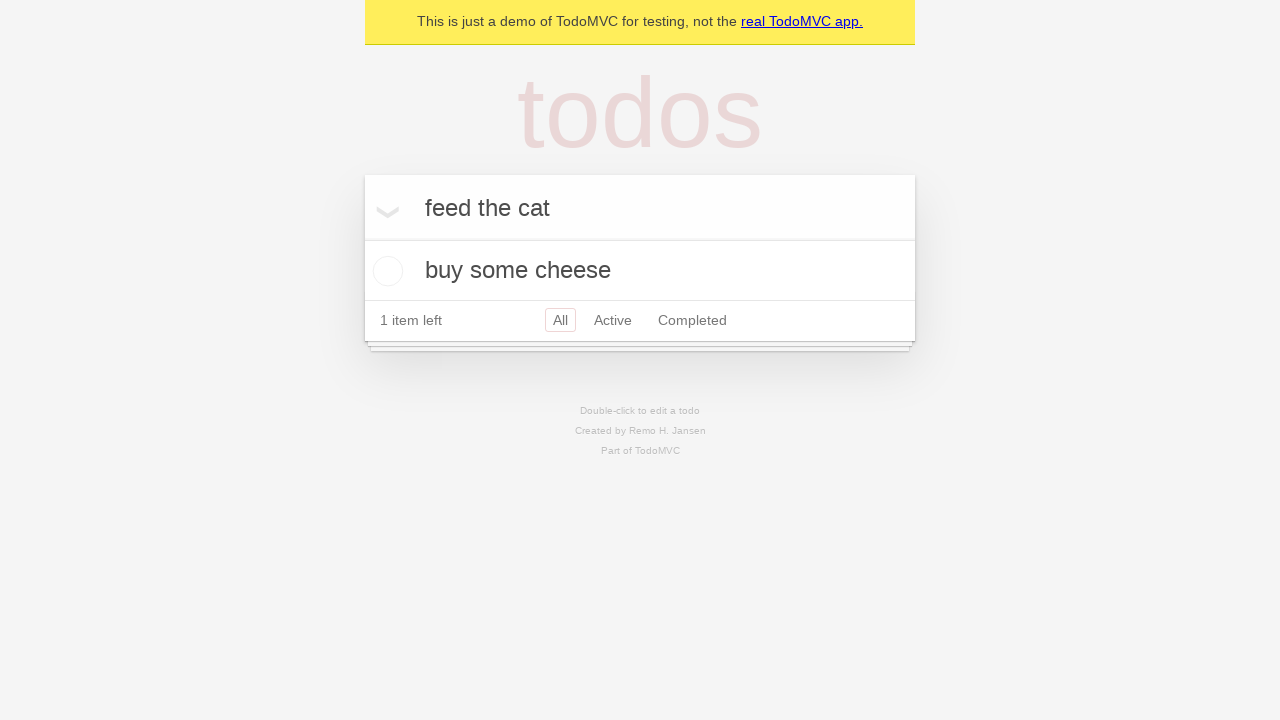

Pressed Enter to add second todo item on internal:attr=[placeholder="What needs to be done?"i]
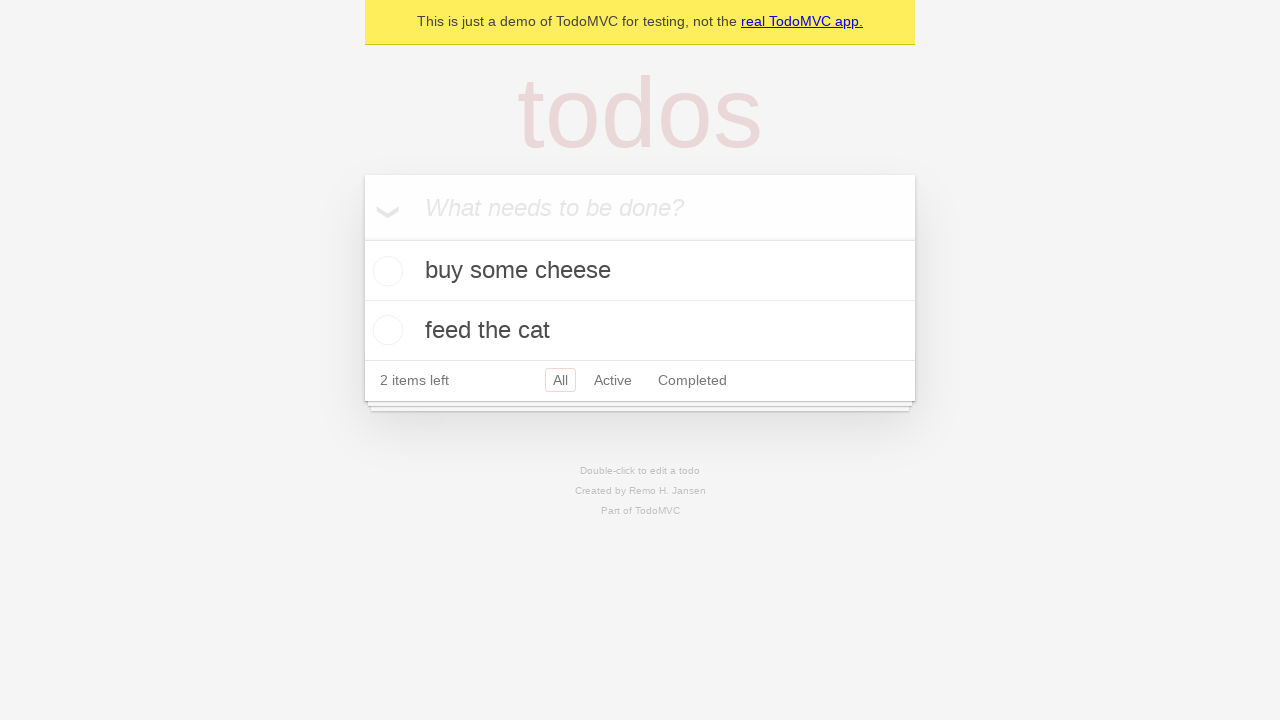

Filled input field with 'book a doctors appointment' on internal:attr=[placeholder="What needs to be done?"i]
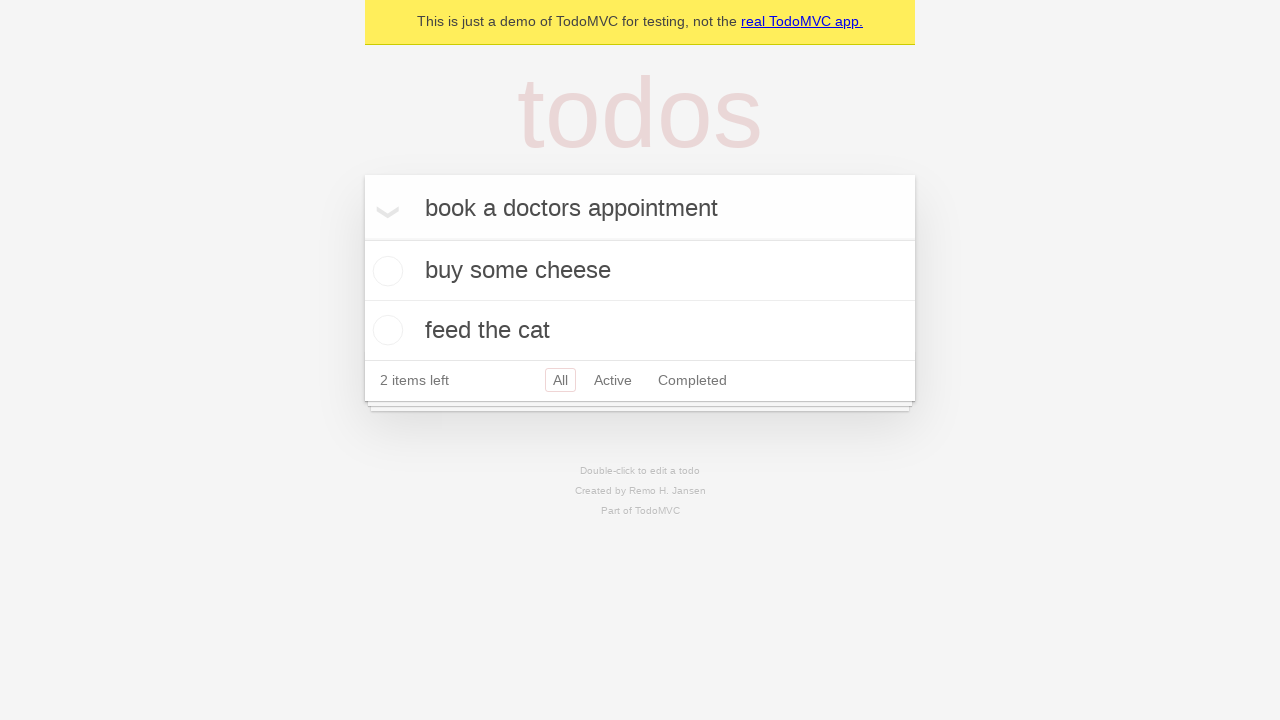

Pressed Enter to add third todo item on internal:attr=[placeholder="What needs to be done?"i]
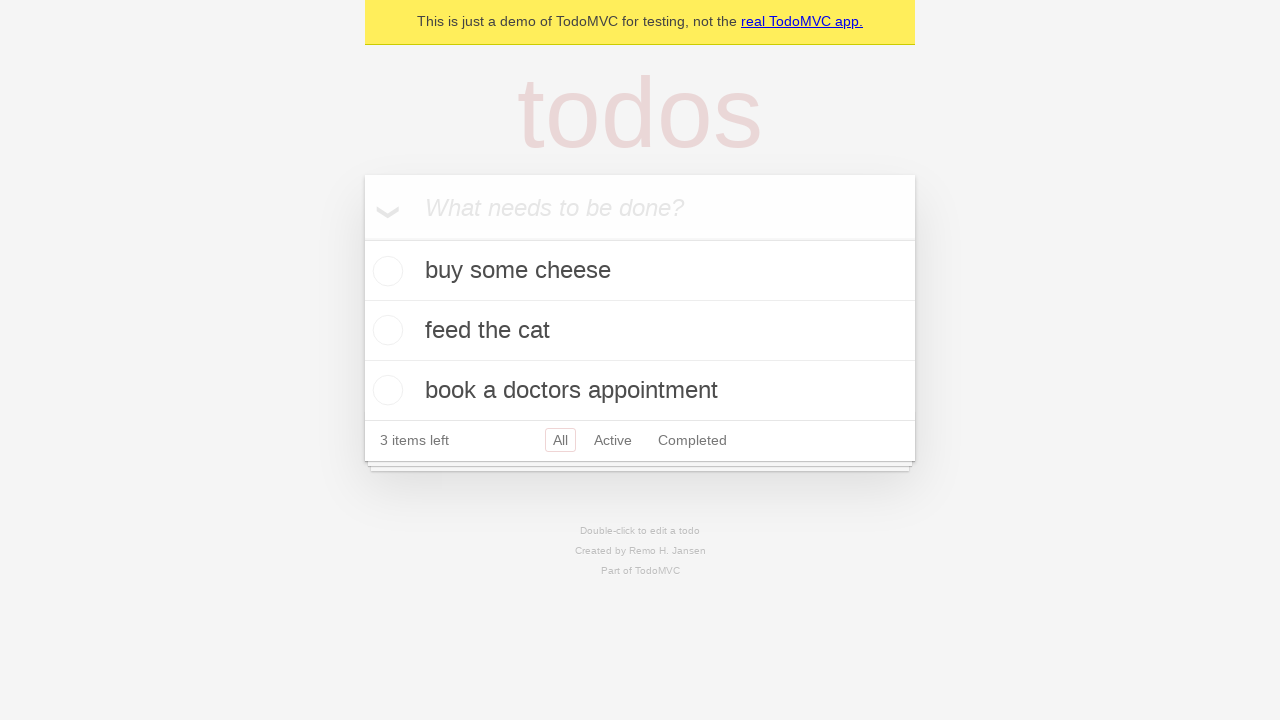

Checked first todo item to mark as completed at (385, 271) on .todo-list li .toggle >> nth=0
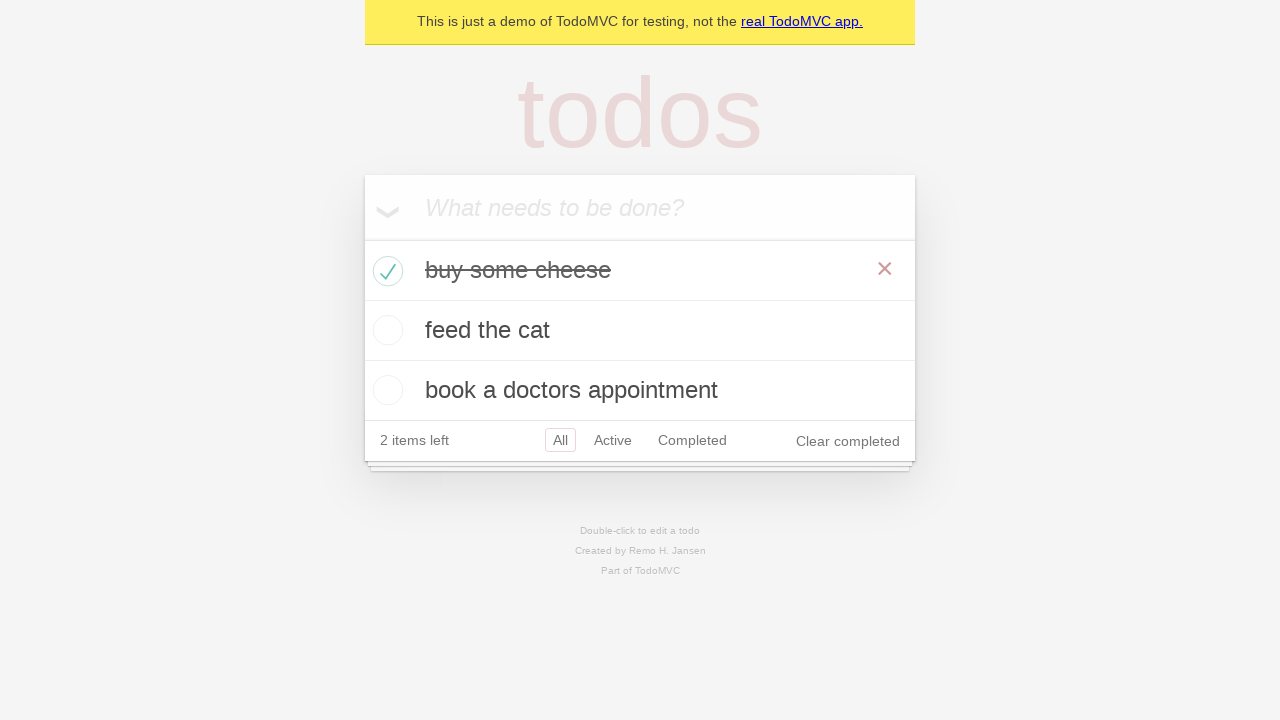

Clicked 'Clear completed' button to remove completed items at (848, 441) on internal:role=button[name="Clear completed"i]
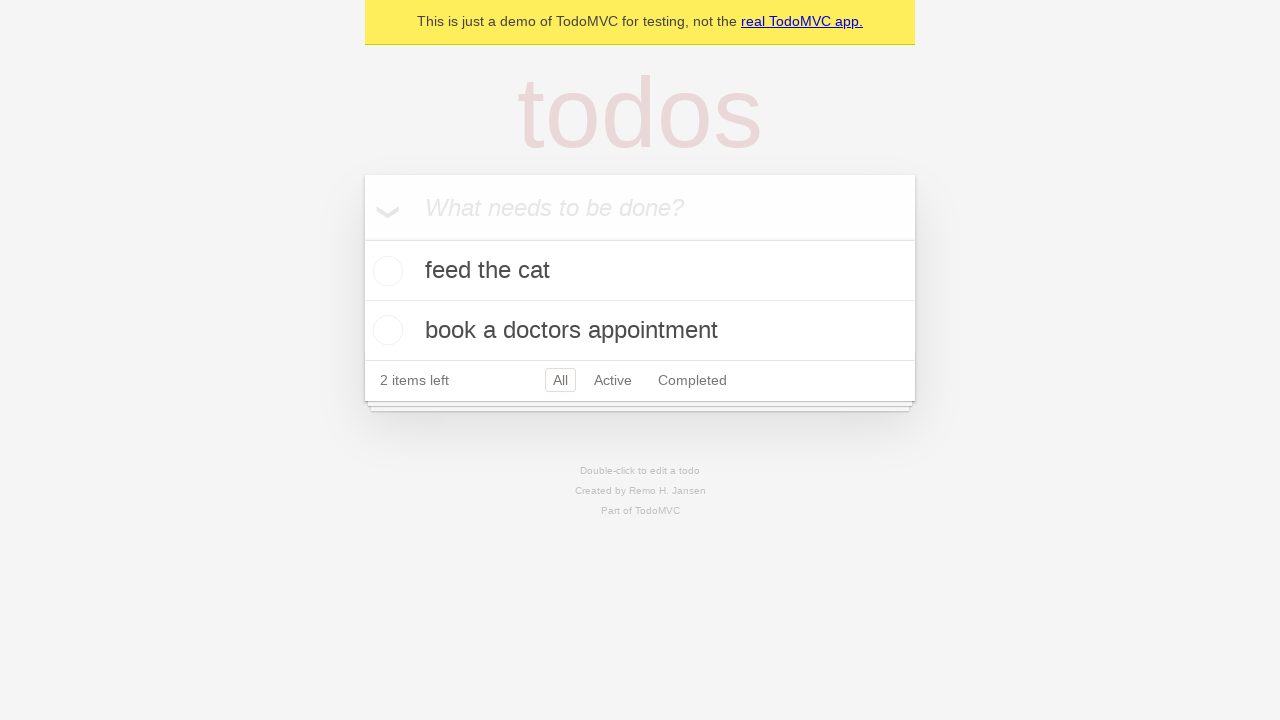

Waited 500ms for 'Clear completed' button to be hidden when no items are completed
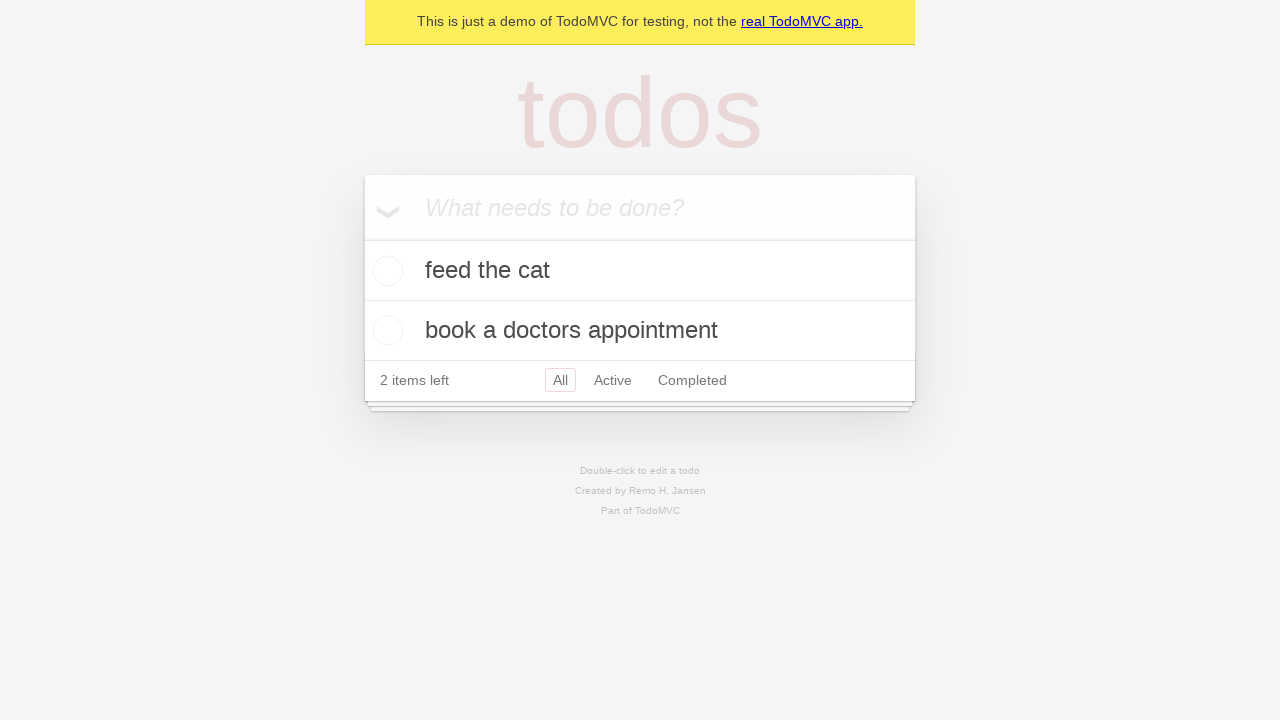

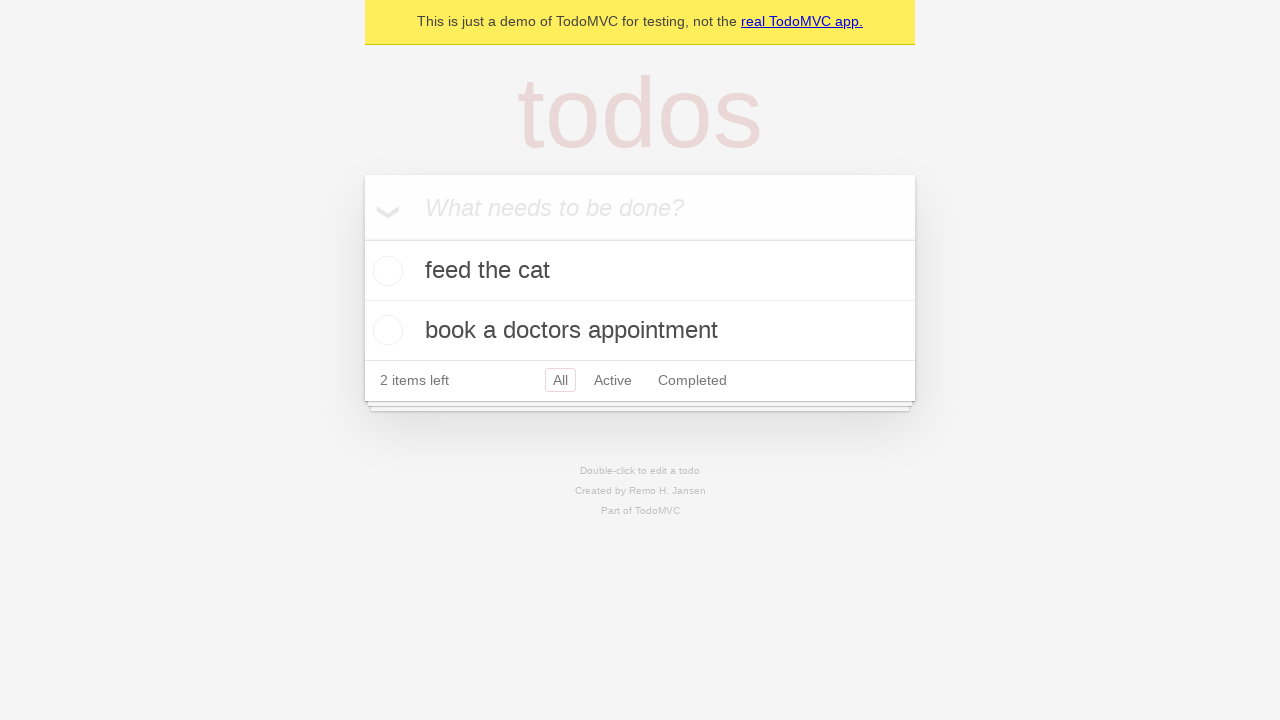